Tests file download functionality by navigating to a download page and clicking on a text file link to initiate download

Starting URL: https://the-internet.herokuapp.com/download

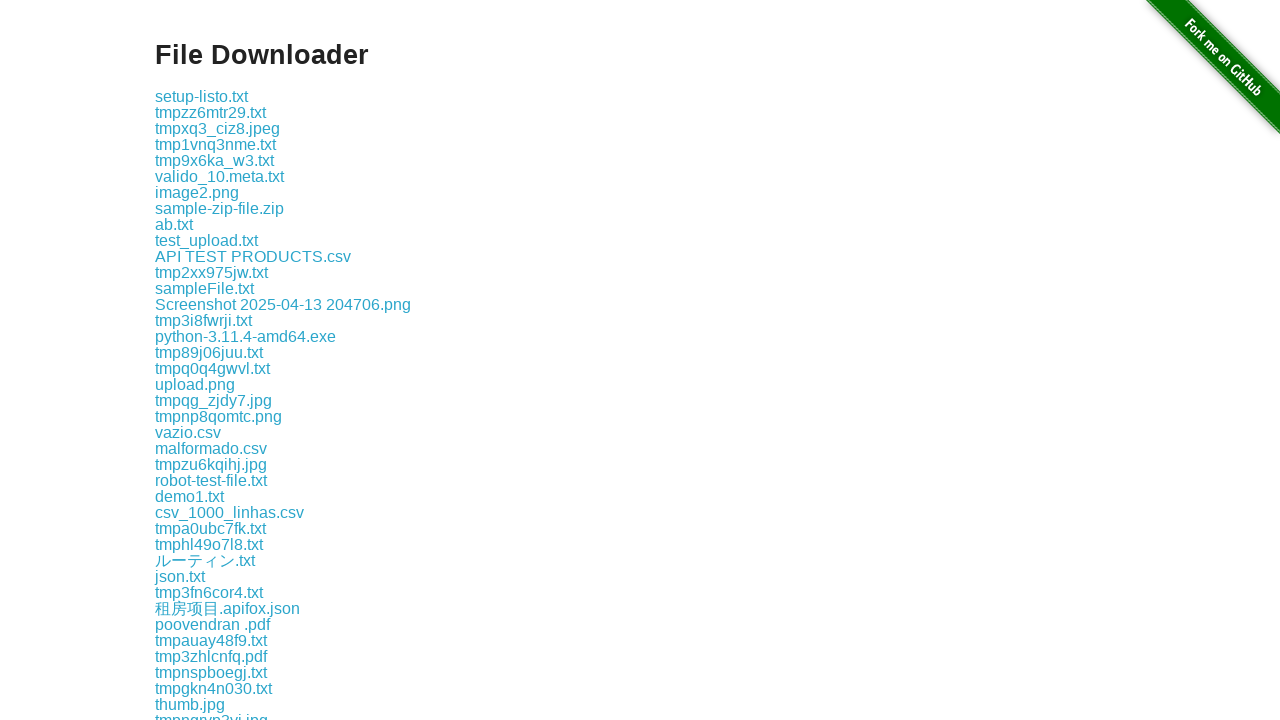

Clicked on LambdaTest.txt file link to initiate download at (208, 360) on xpath=//a[normalize-space()='LambdaTest.txt']
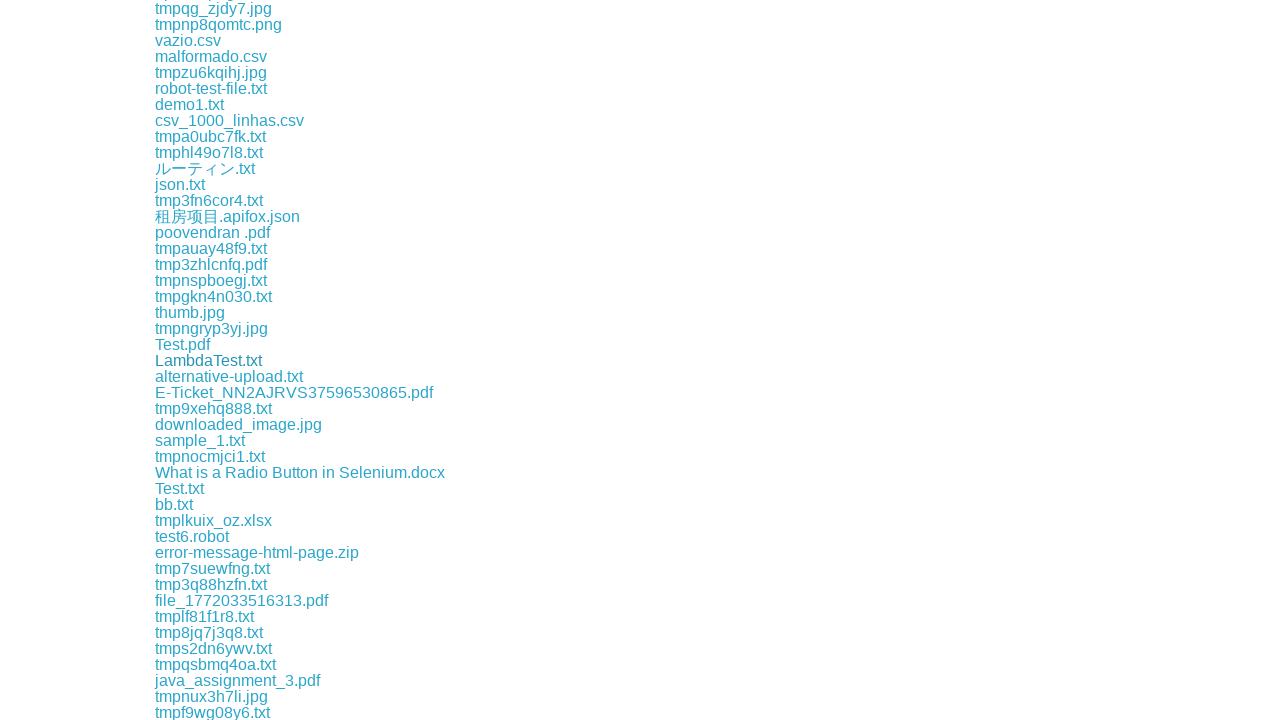

Waited 2 seconds for download to start
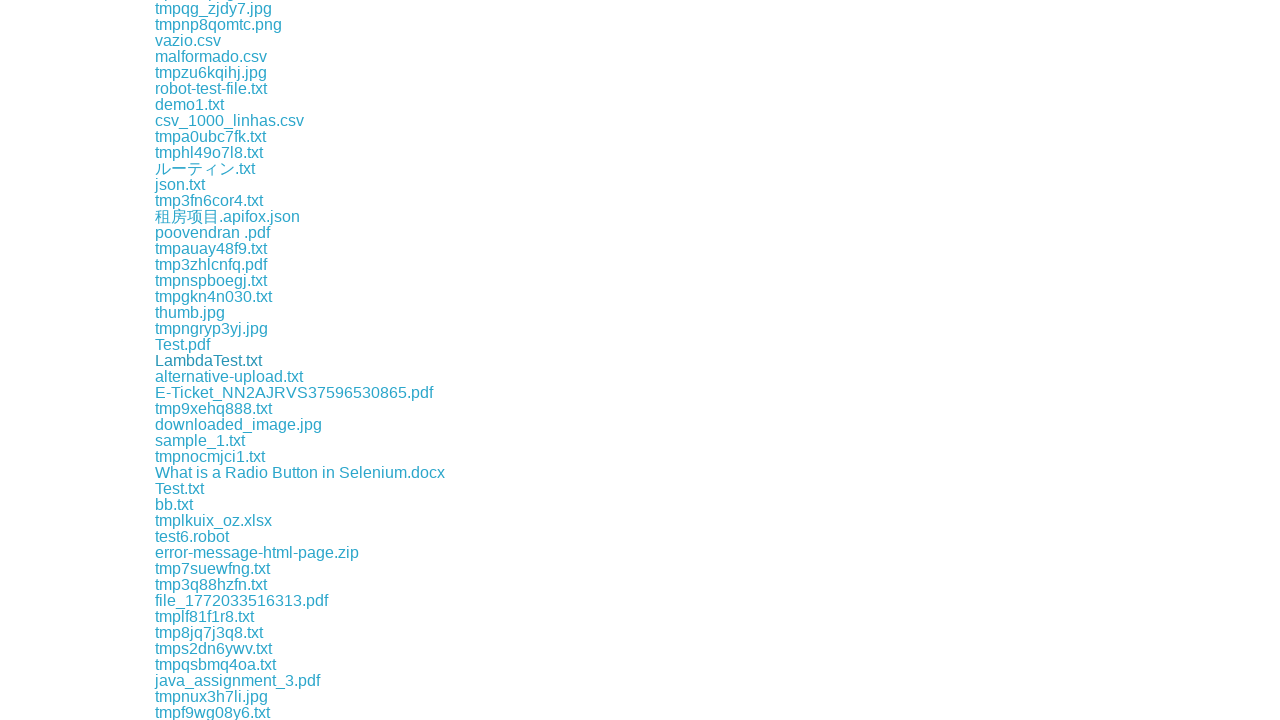

Verified we're still on The Internet page after clicking download
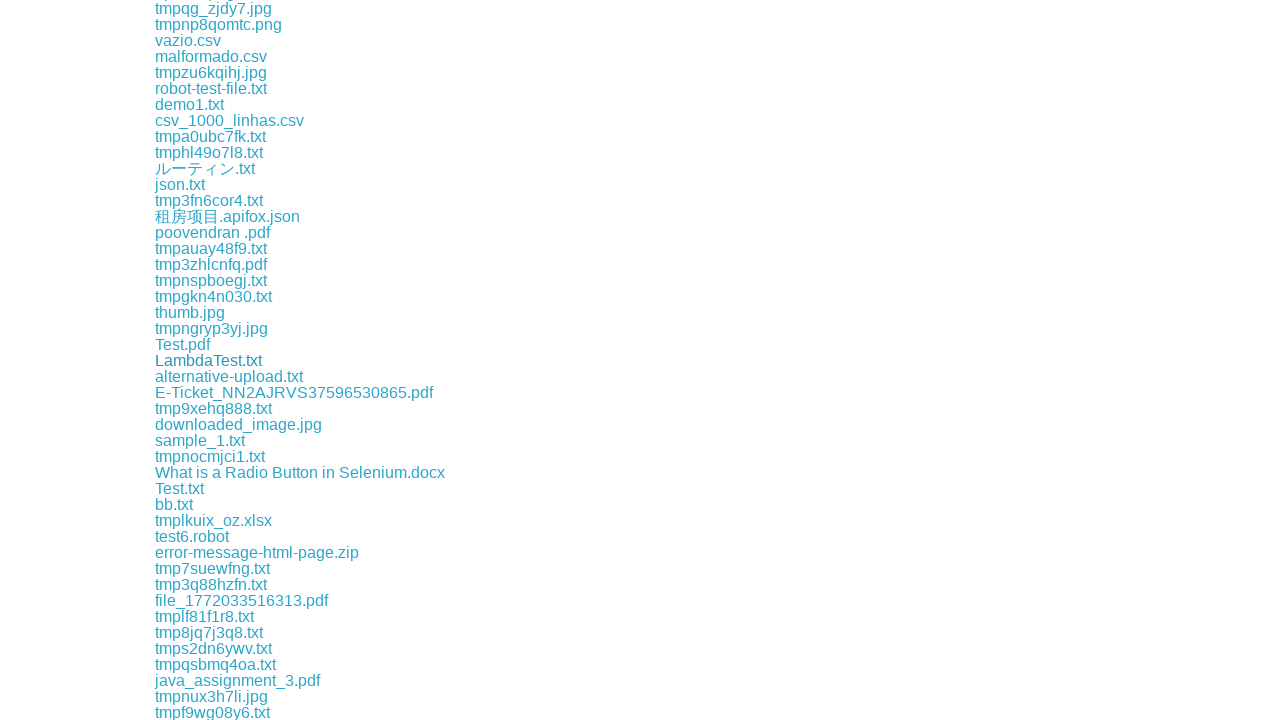

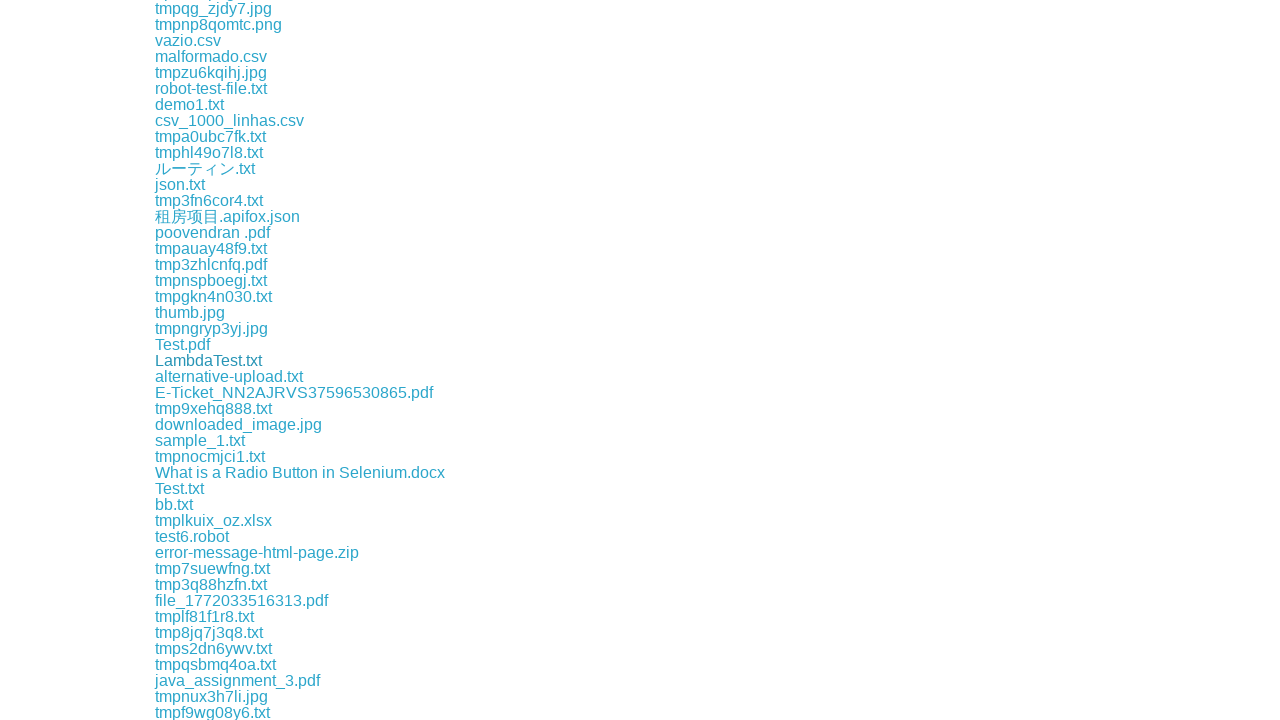